Tests link navigation by clicking on the "Created" link and verifying that the modal/element with id "created" appears and contains text.

Starting URL: https://www.tutorialspoint.com/selenium/practice/links.php

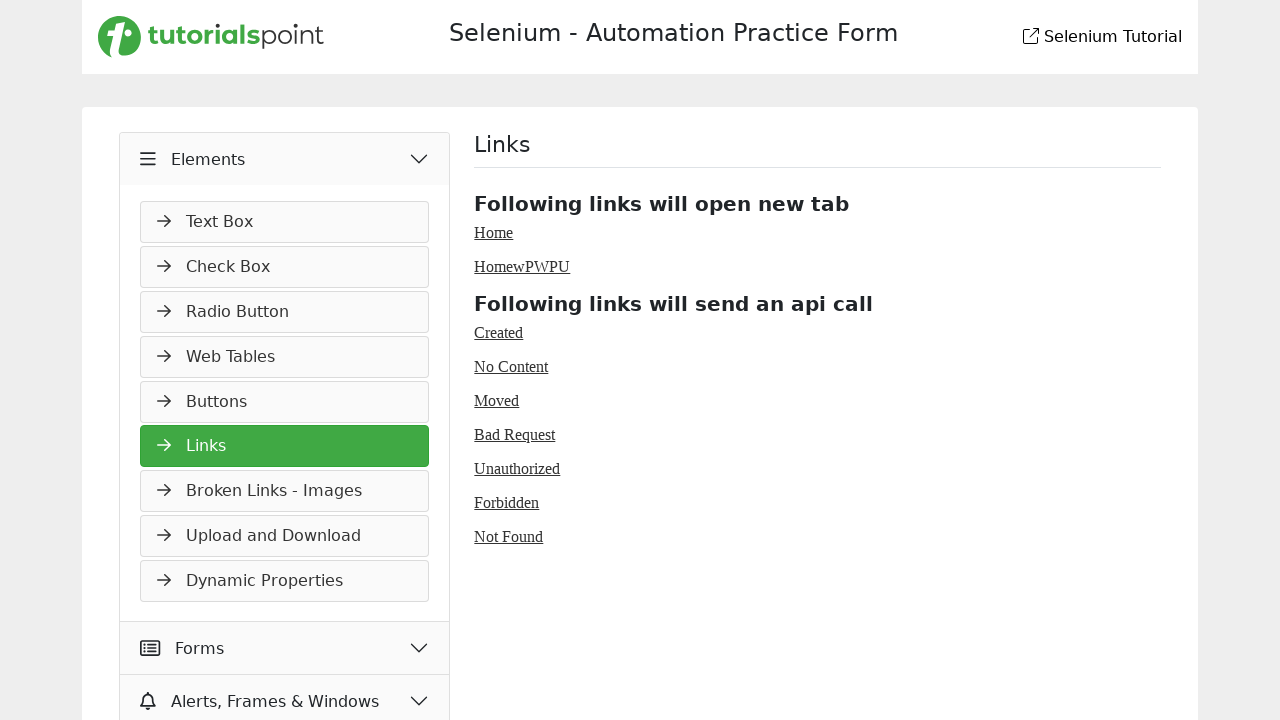

Clicked on the 'Created' link at (499, 332) on text=Created
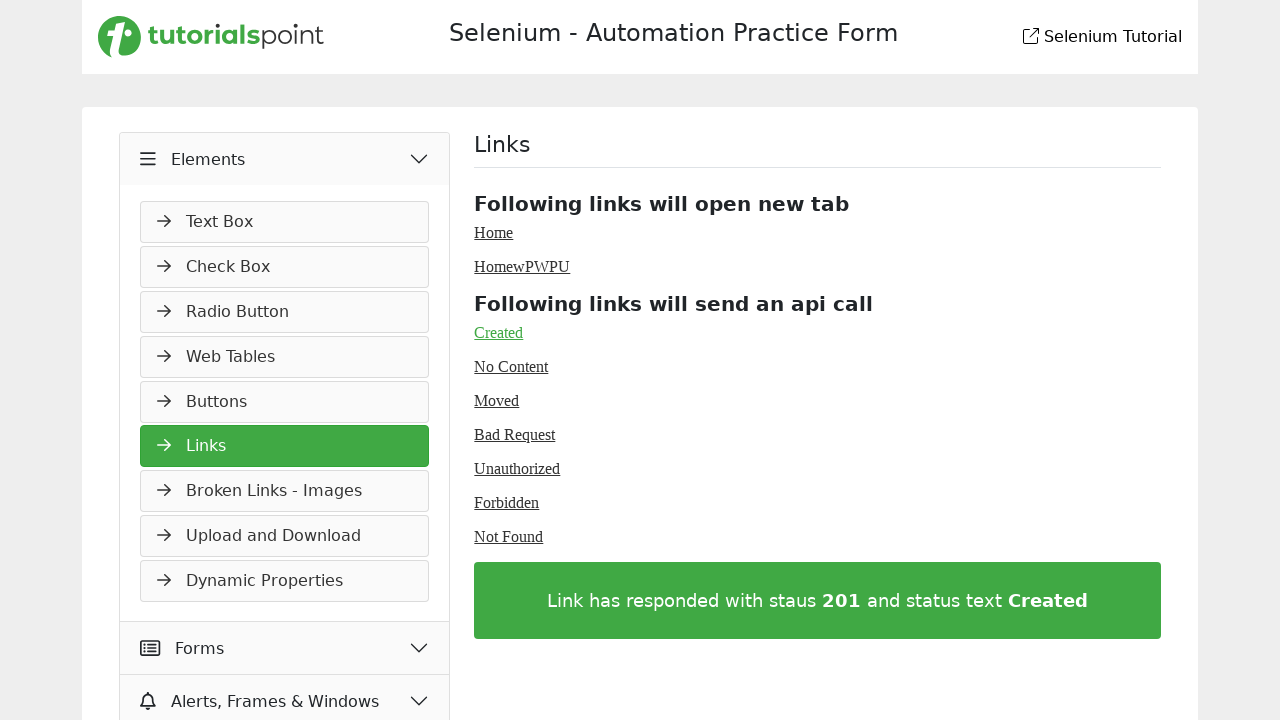

Waited for modal/element with id 'created' to appear
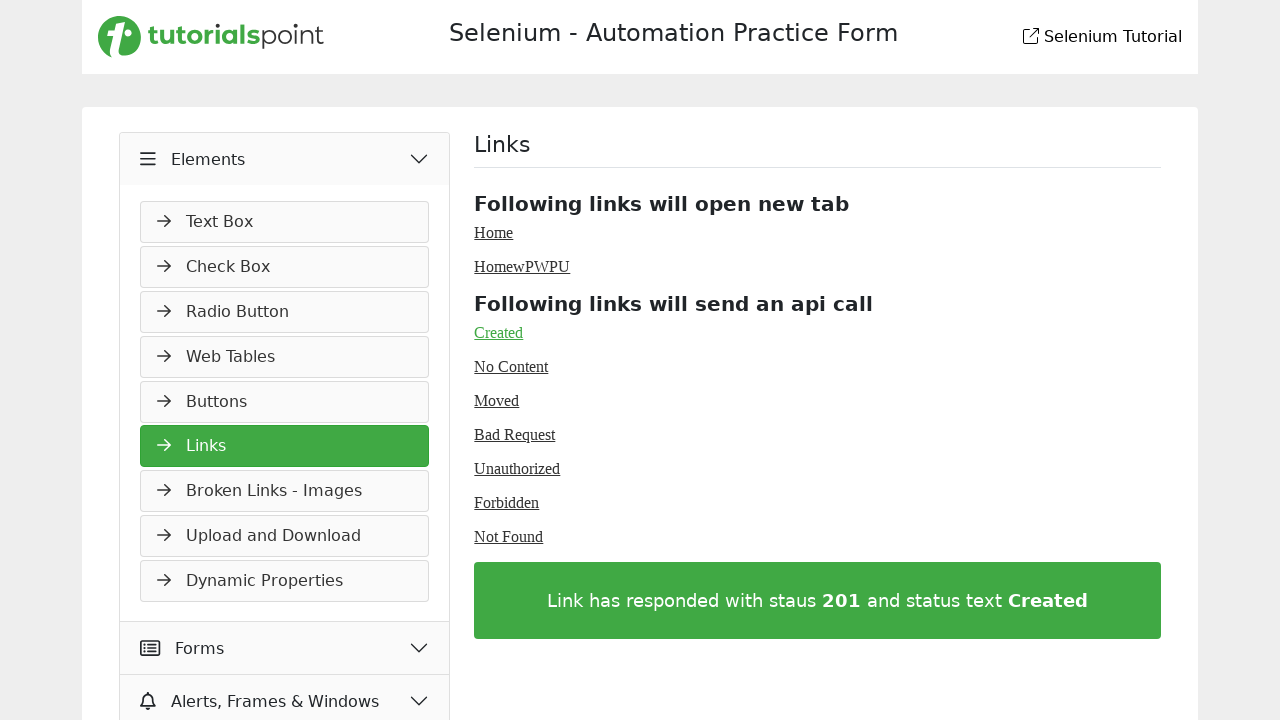

Retrieved text content from 'created' element: Created
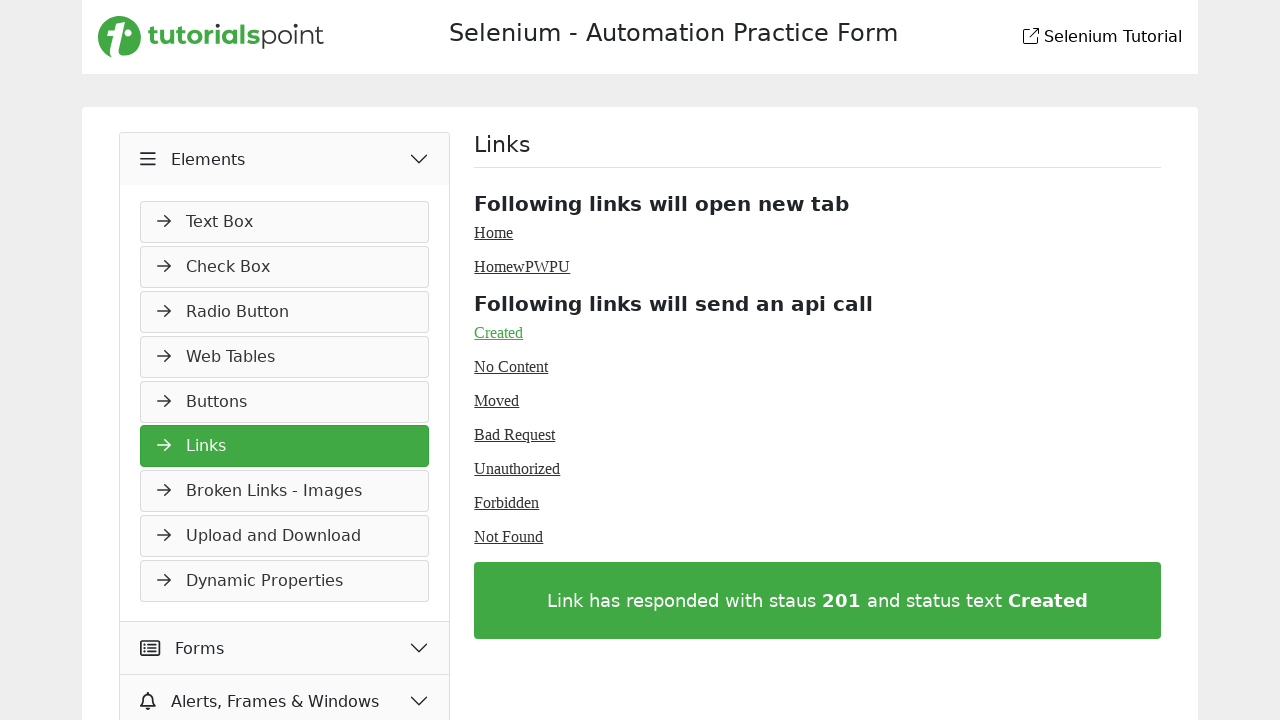

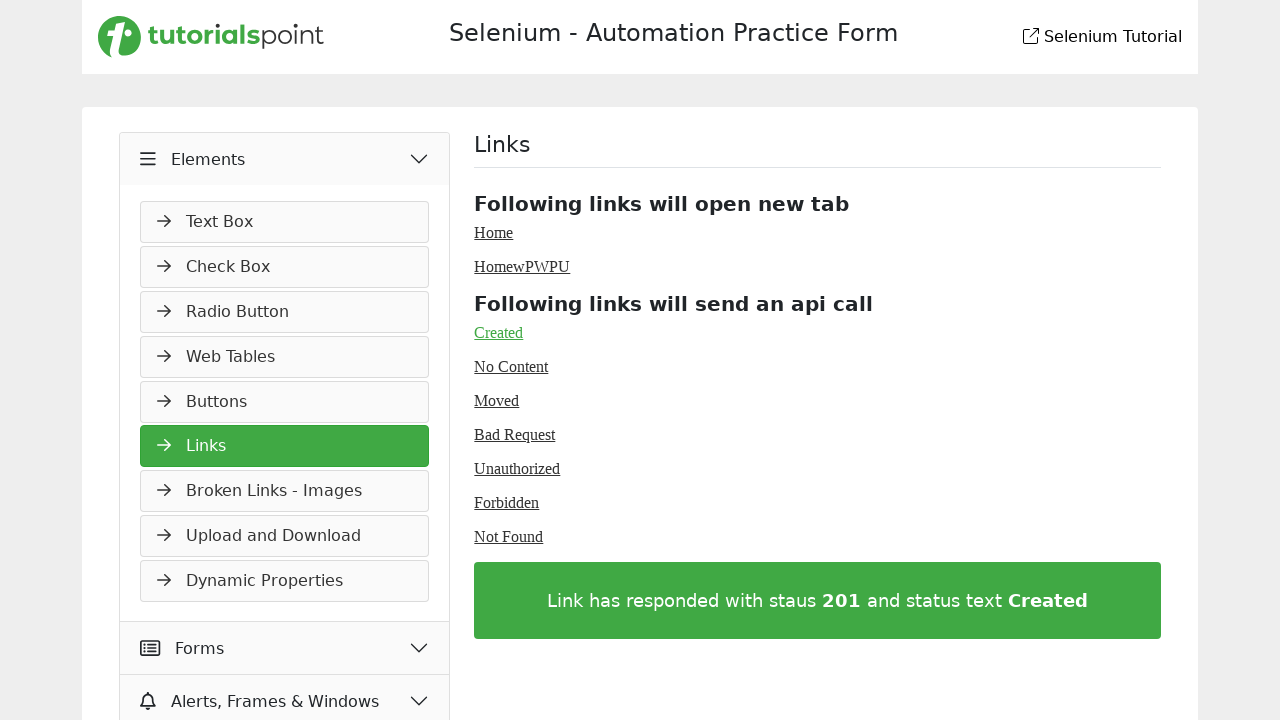